Tests submitting empty registration form after entering valid zip code, verifying error message display

Starting URL: https://www.sharelane.com/cgi-bin/register.py

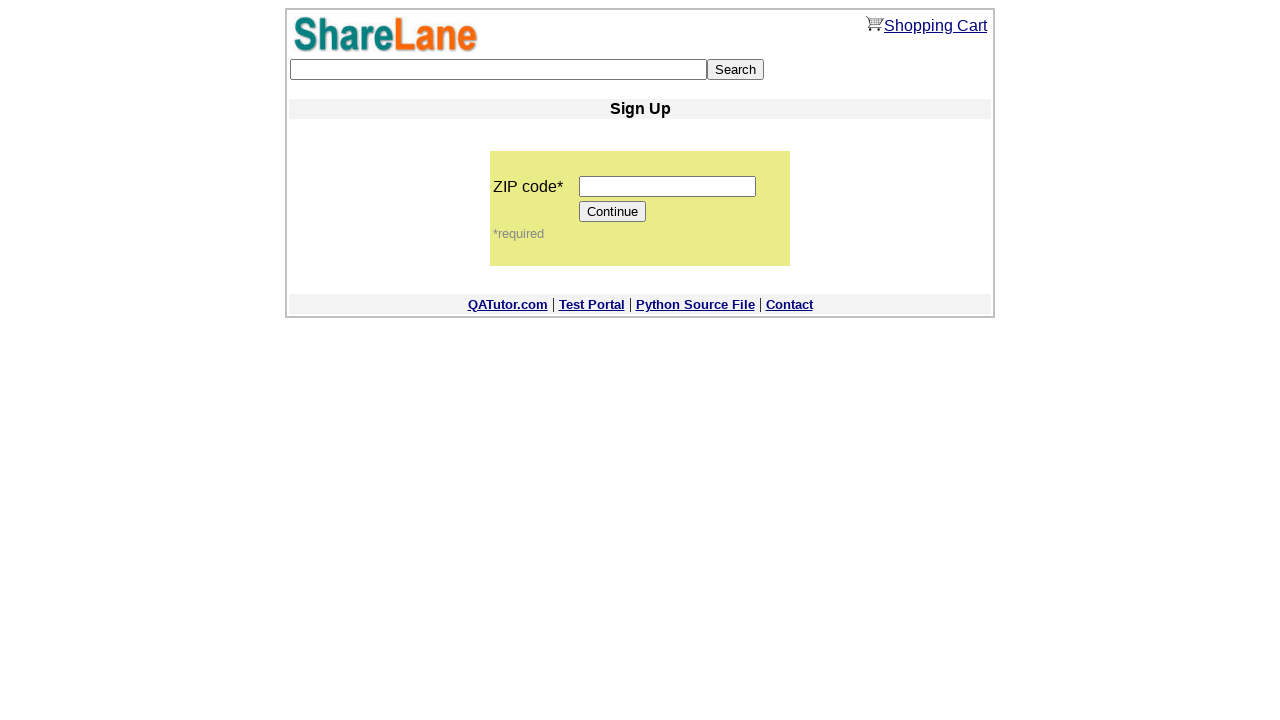

Filled zip code field with '12345' on input[name='zip_code']
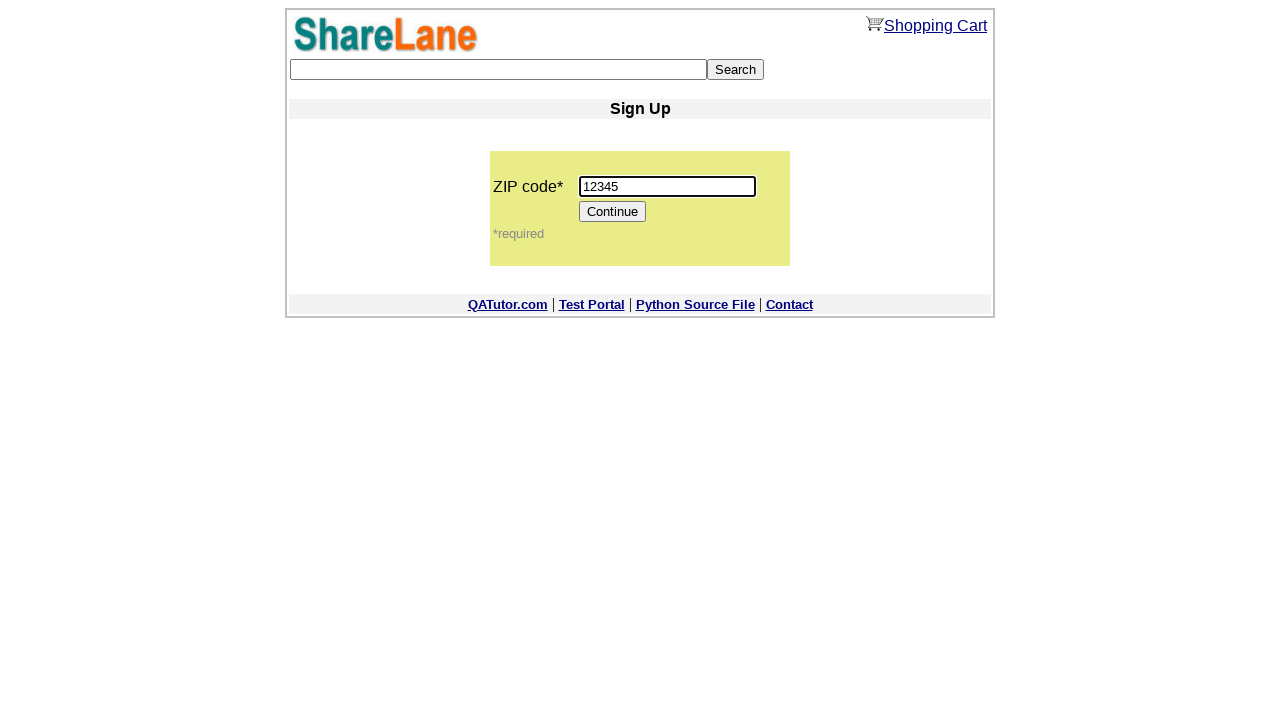

Clicked Continue button at (613, 212) on [value='Continue']
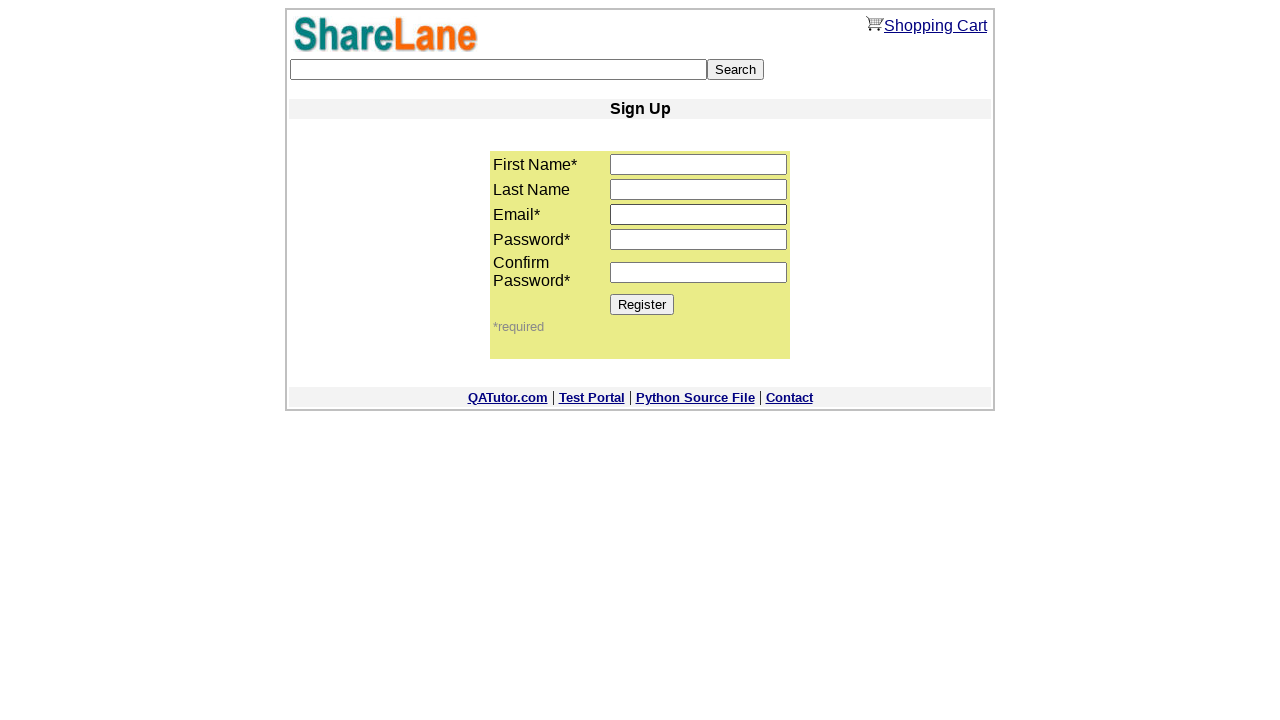

Clicked Register button without filling any form fields at (642, 304) on [value='Register']
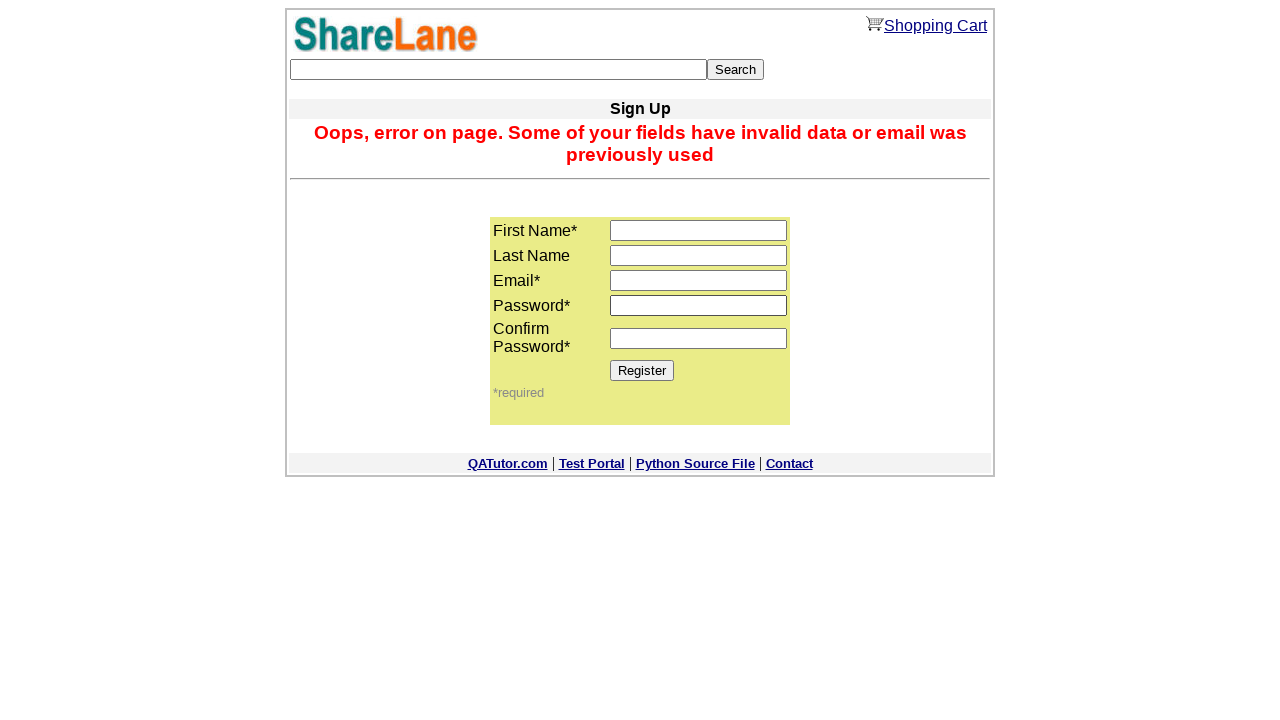

Error message appeared on page
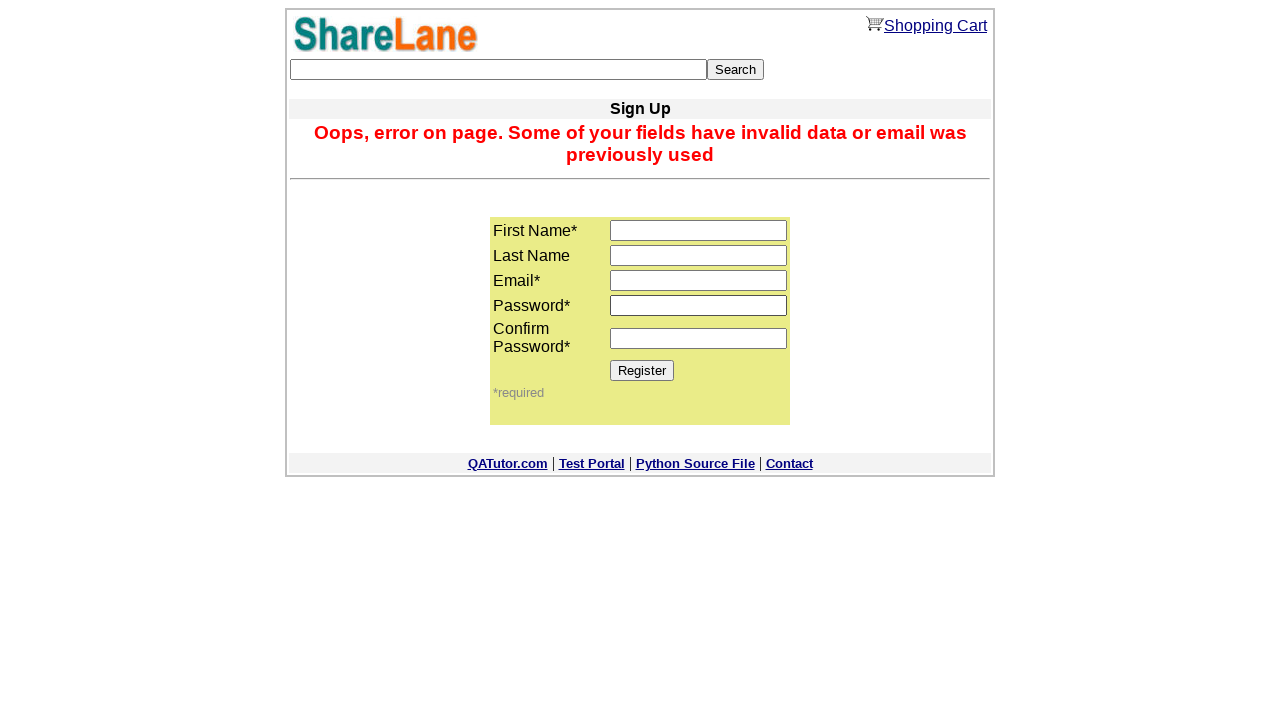

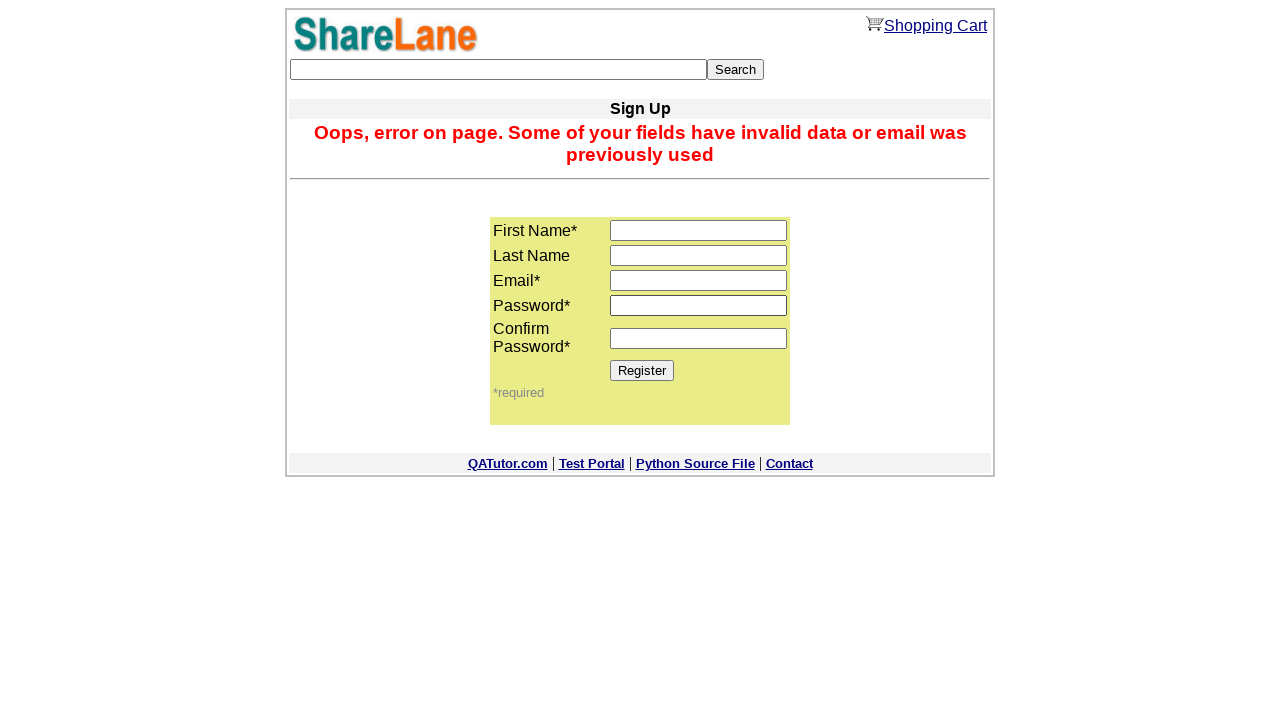